Tests form filling functionality on an Angular practice page by entering name, email, password, clicking a checkbox, and selecting options from a dropdown

Starting URL: https://rahulshettyacademy.com/angularpractice/

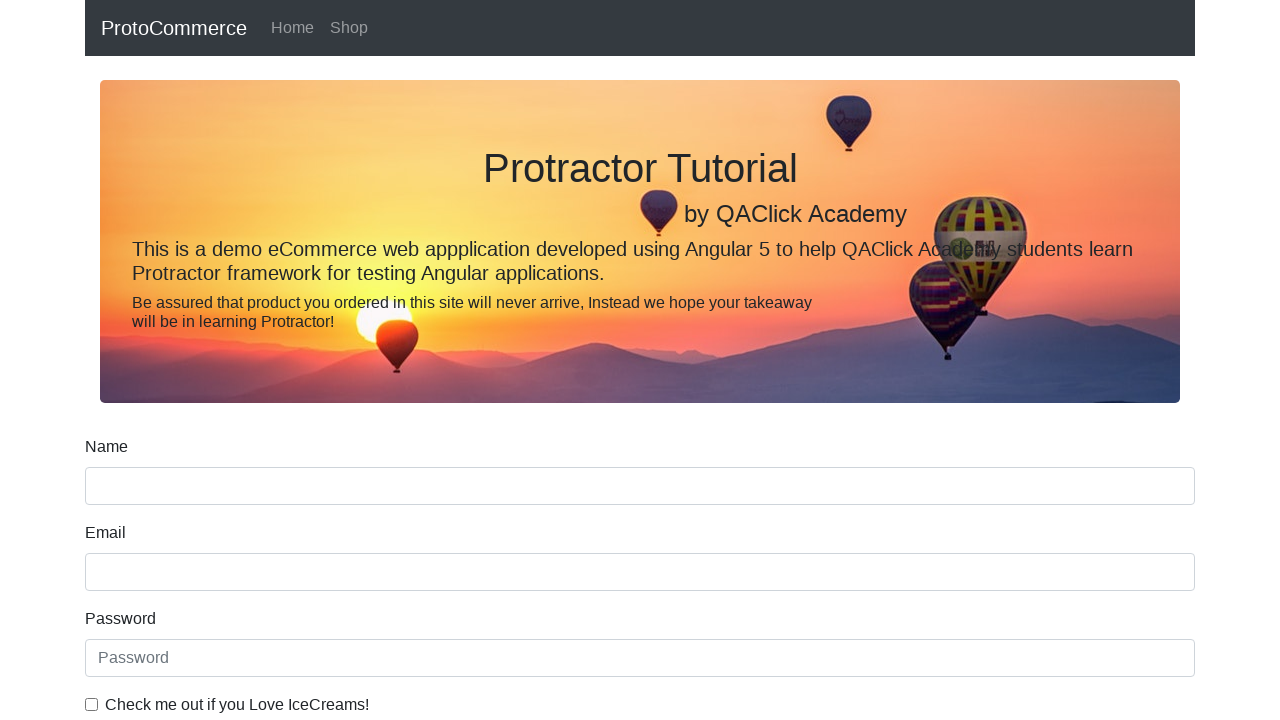

Filled name field with 'utkarsh agarwal' on input[name='name']
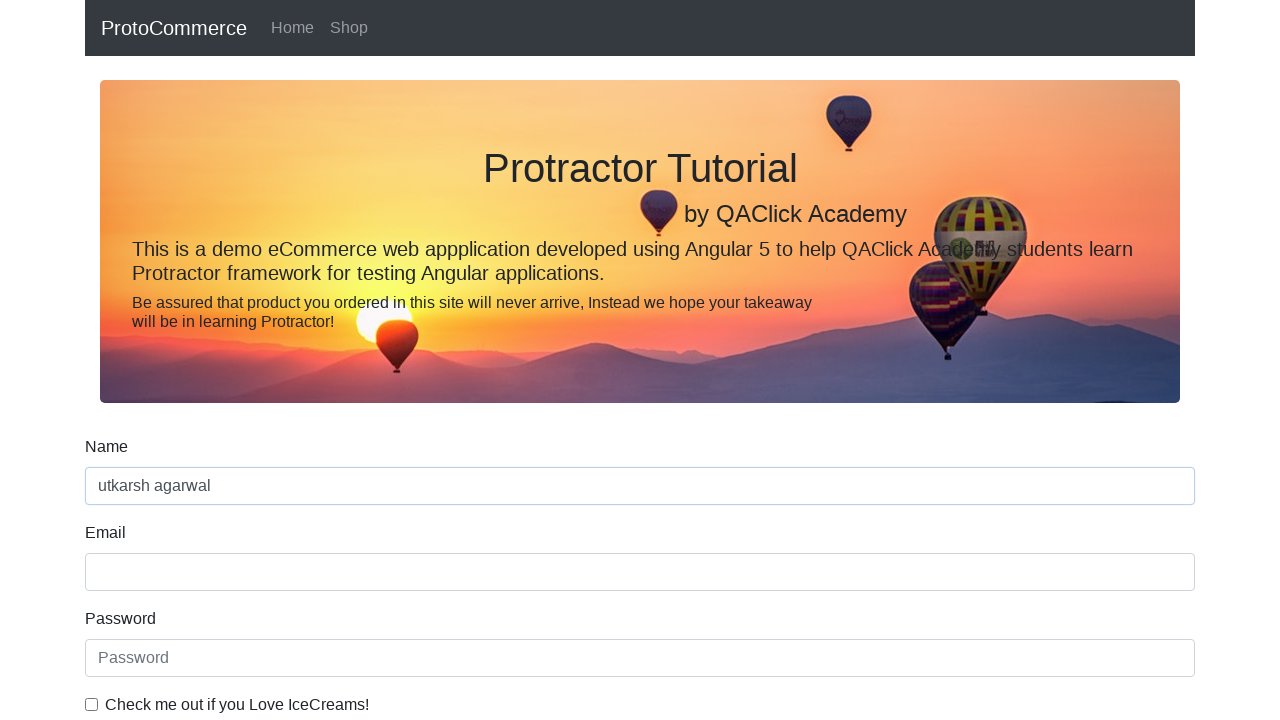

Filled email field with 'utkarshagarwal619@gmail.com' on input[name='email']
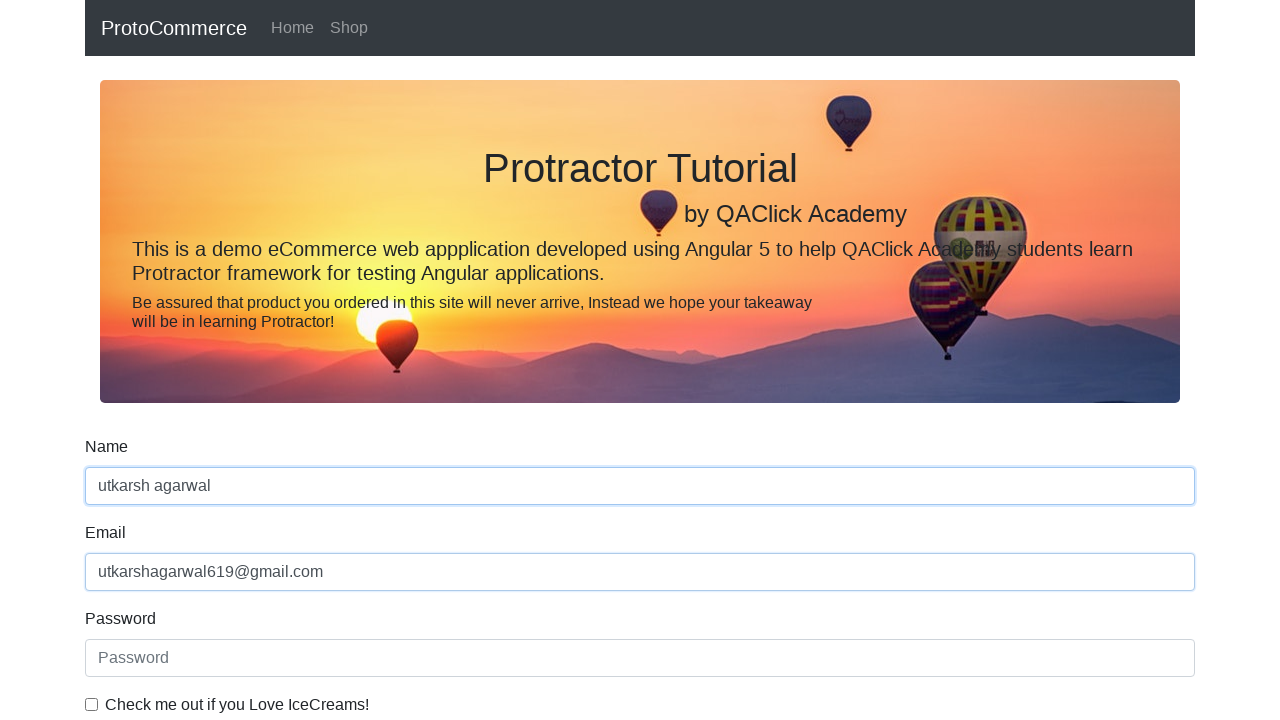

Filled password field with '1234567' on #exampleInputPassword1
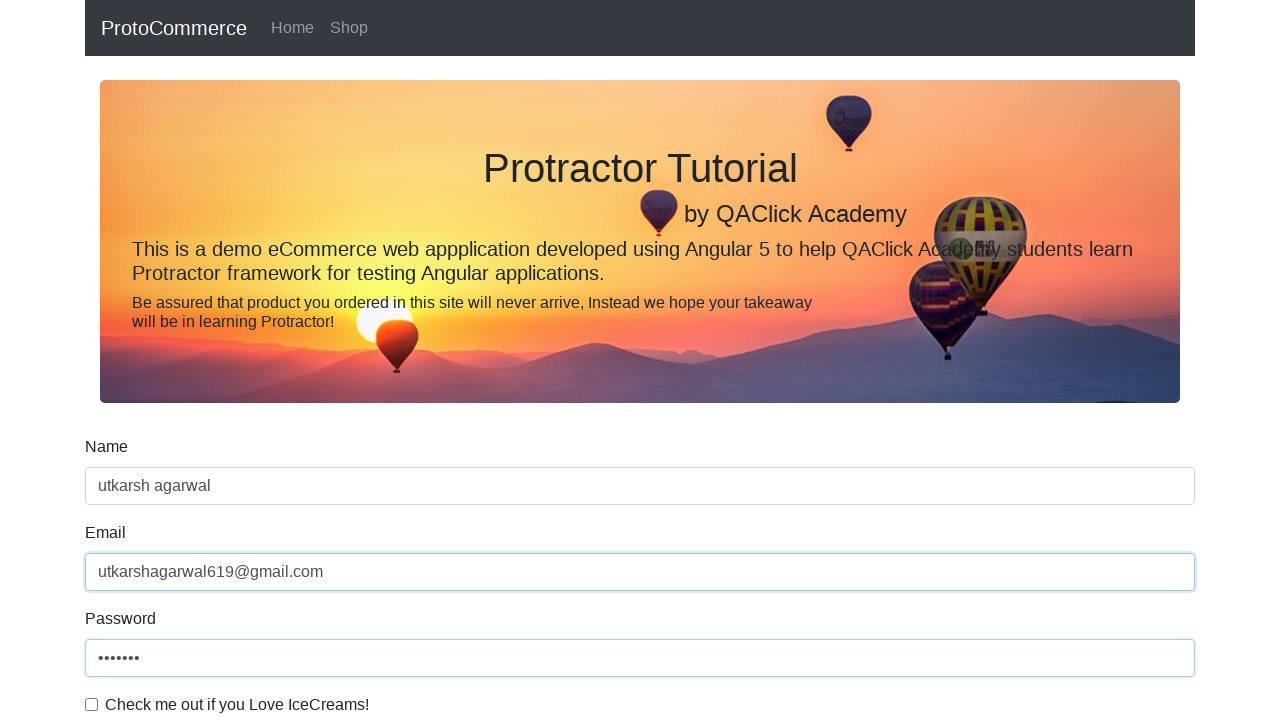

Clicked checkbox to agree to terms at (92, 704) on #exampleCheck1
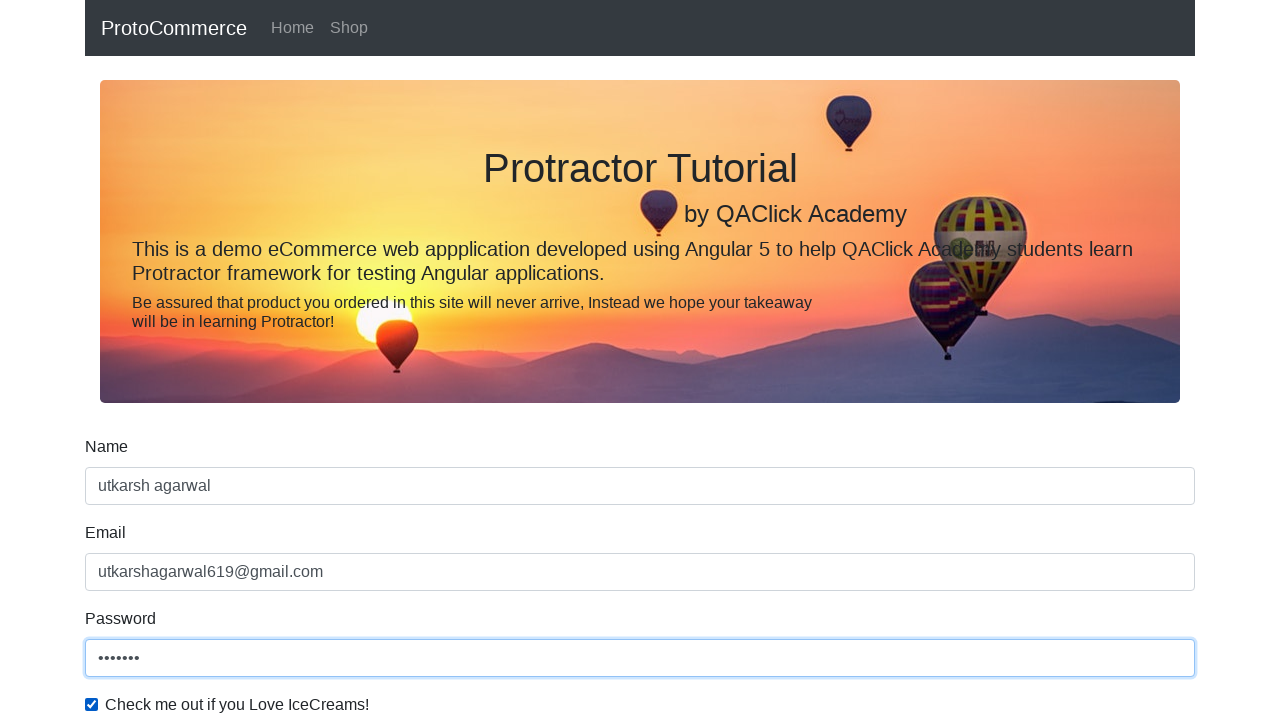

Clicked on password field at (640, 658) on input#exampleInputPassword1
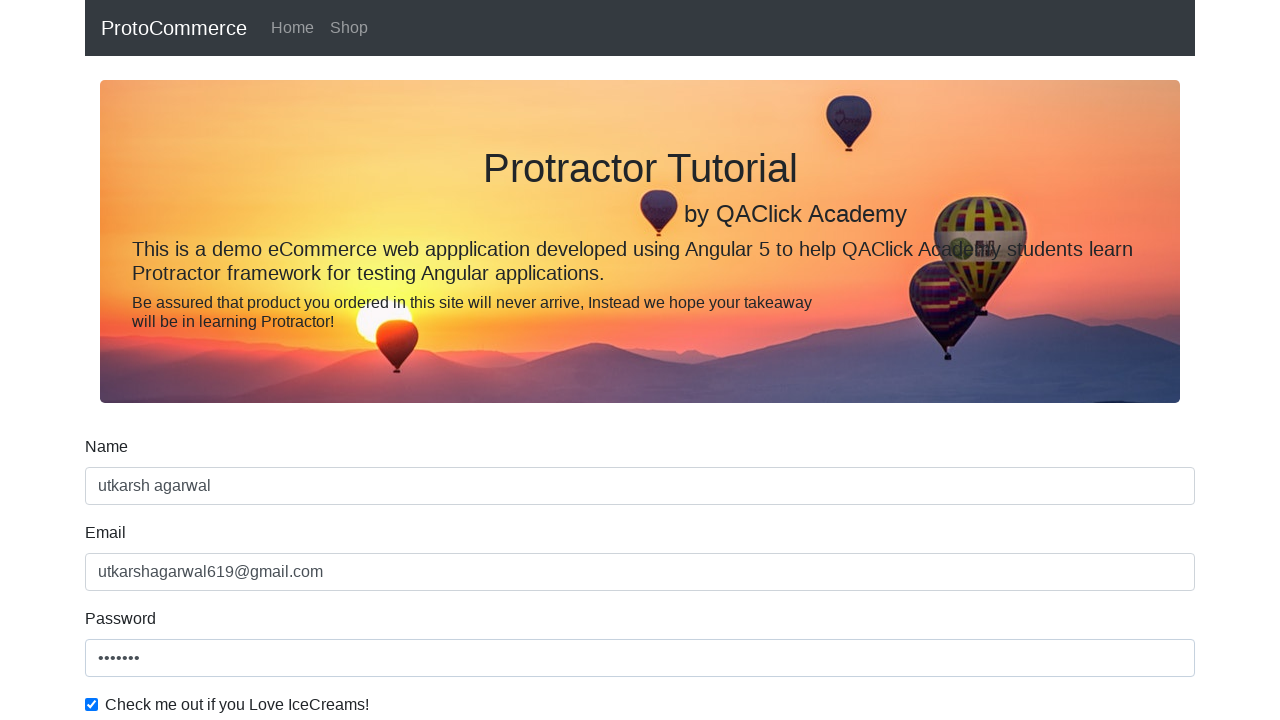

Selected 'Female' from gender dropdown on #exampleFormControlSelect1
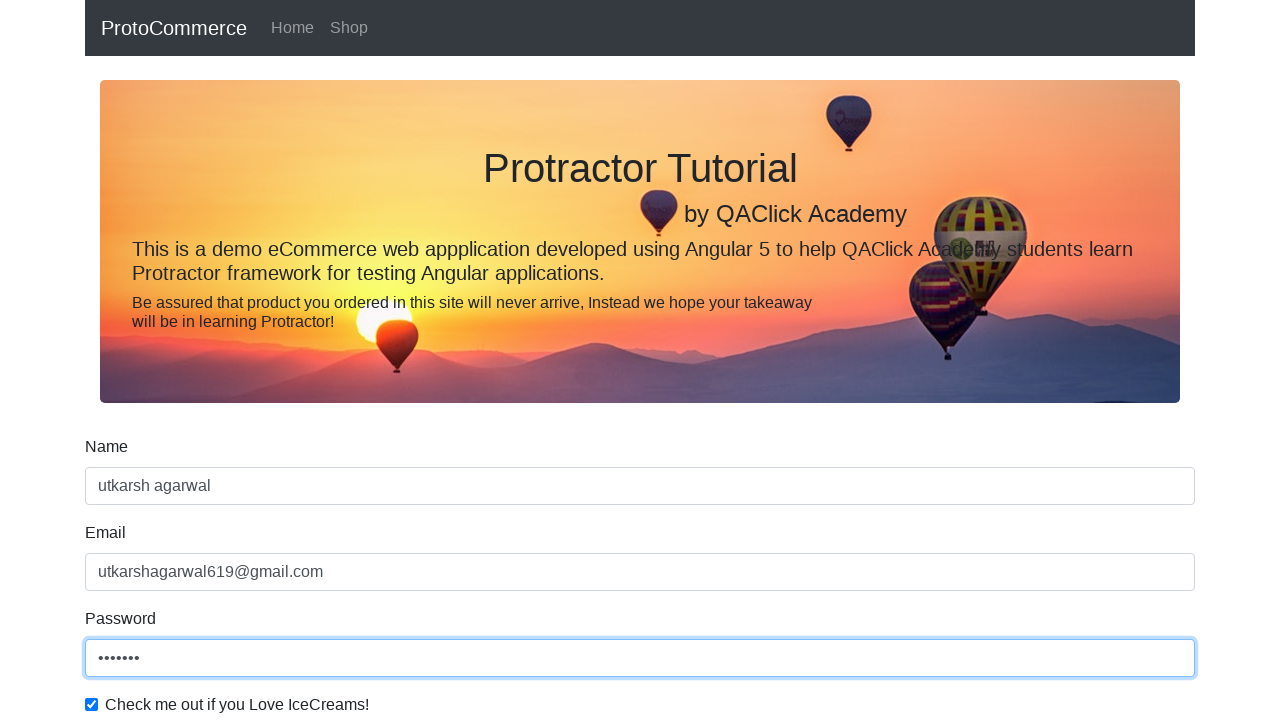

Selected option at index 1 (Male) from gender dropdown on #exampleFormControlSelect1
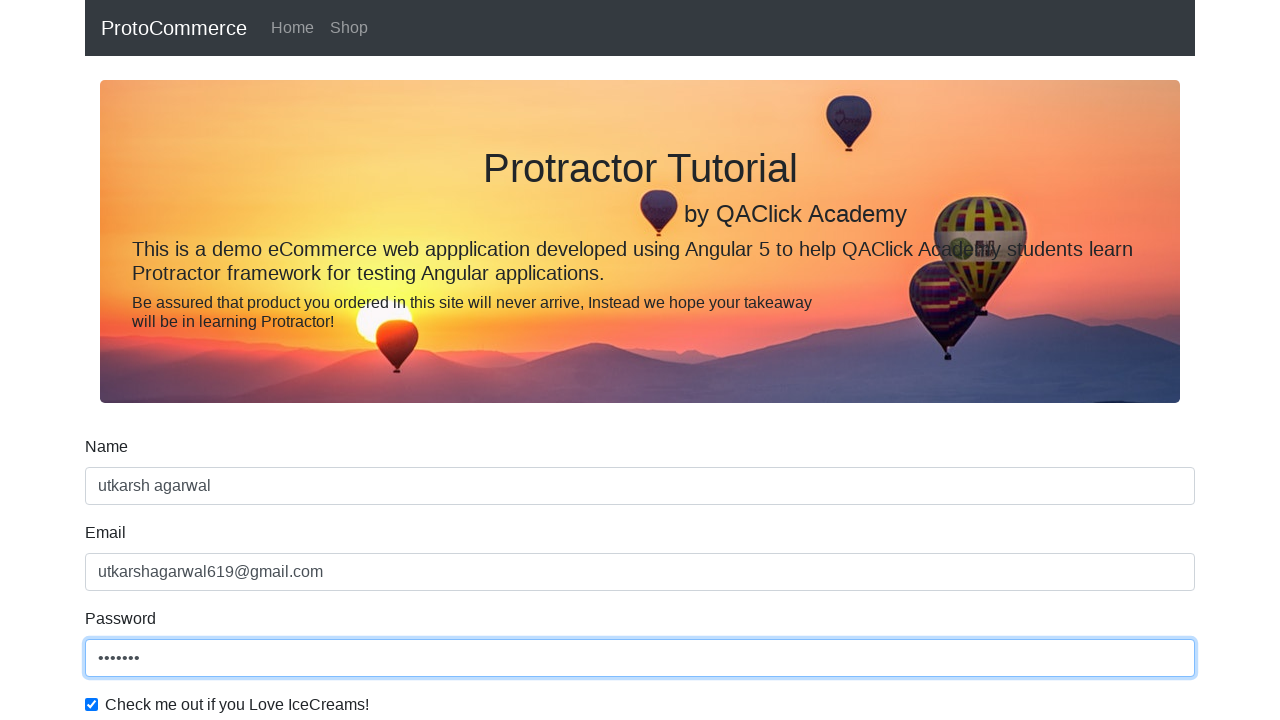

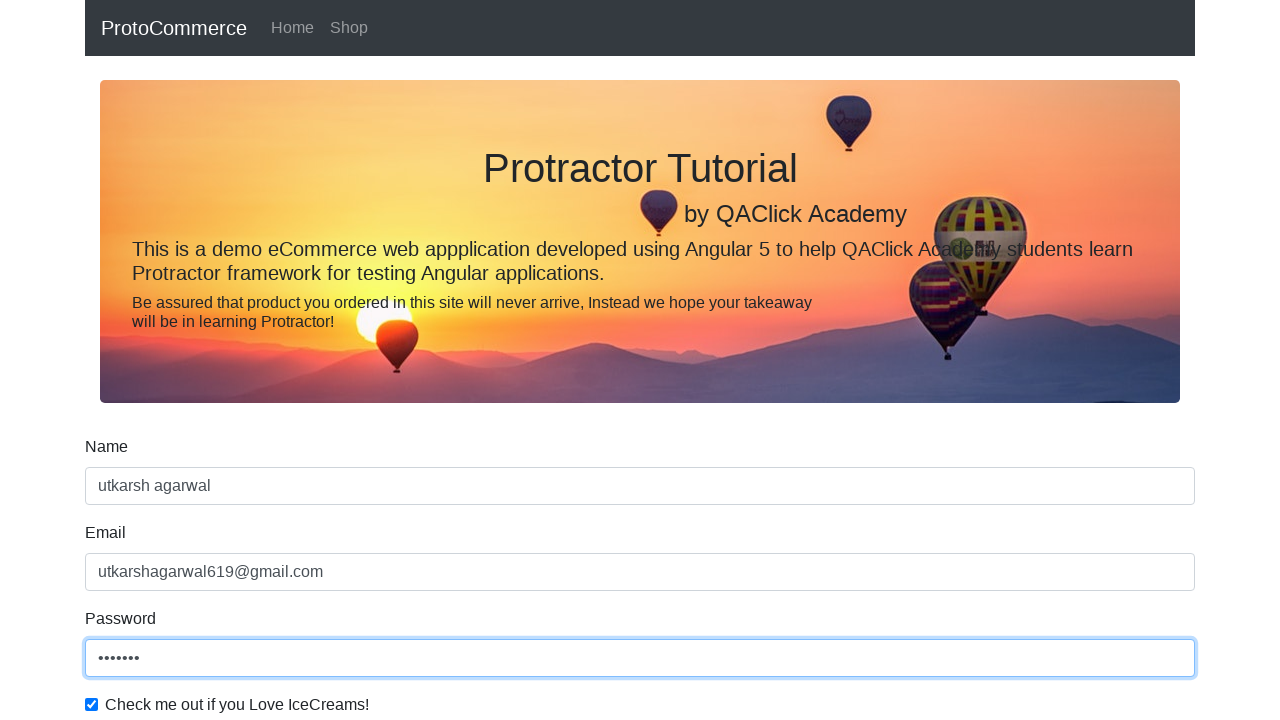